Selects a specific date in a date picker input field

Starting URL: https://demoqa.com/date-picker

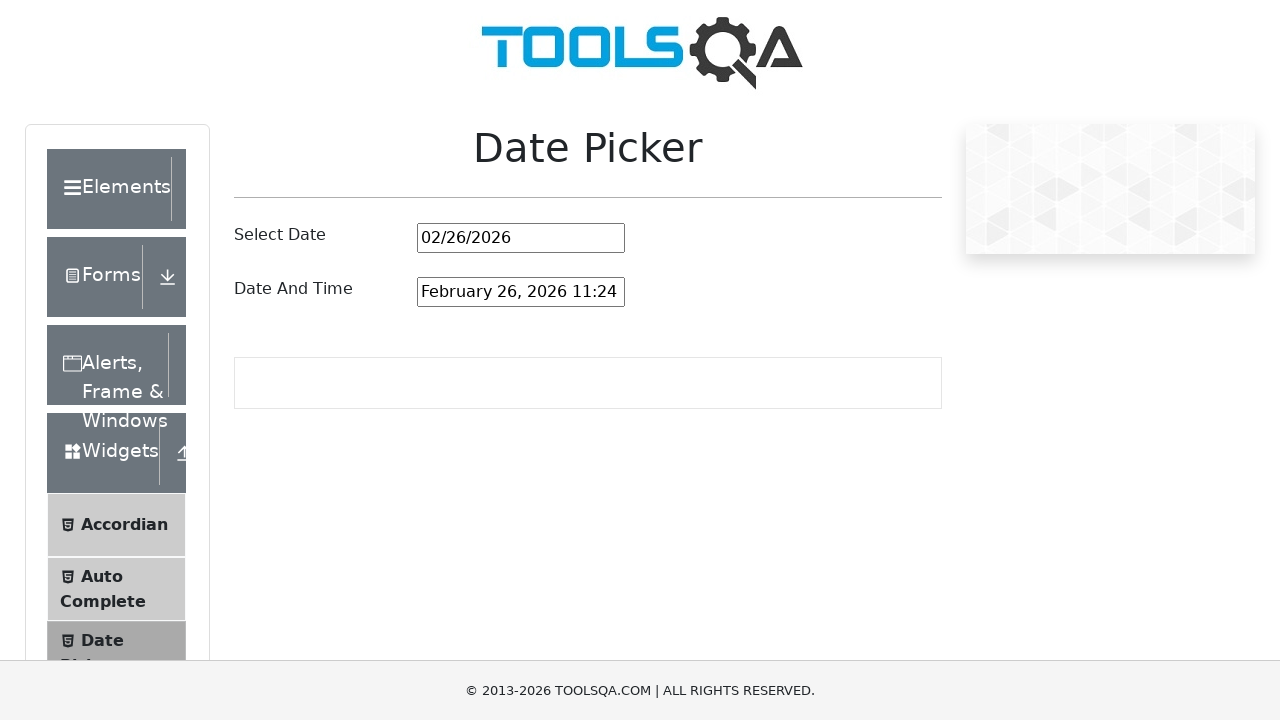

Clicked on the date picker input field at (521, 238) on #datePickerMonthYearInput
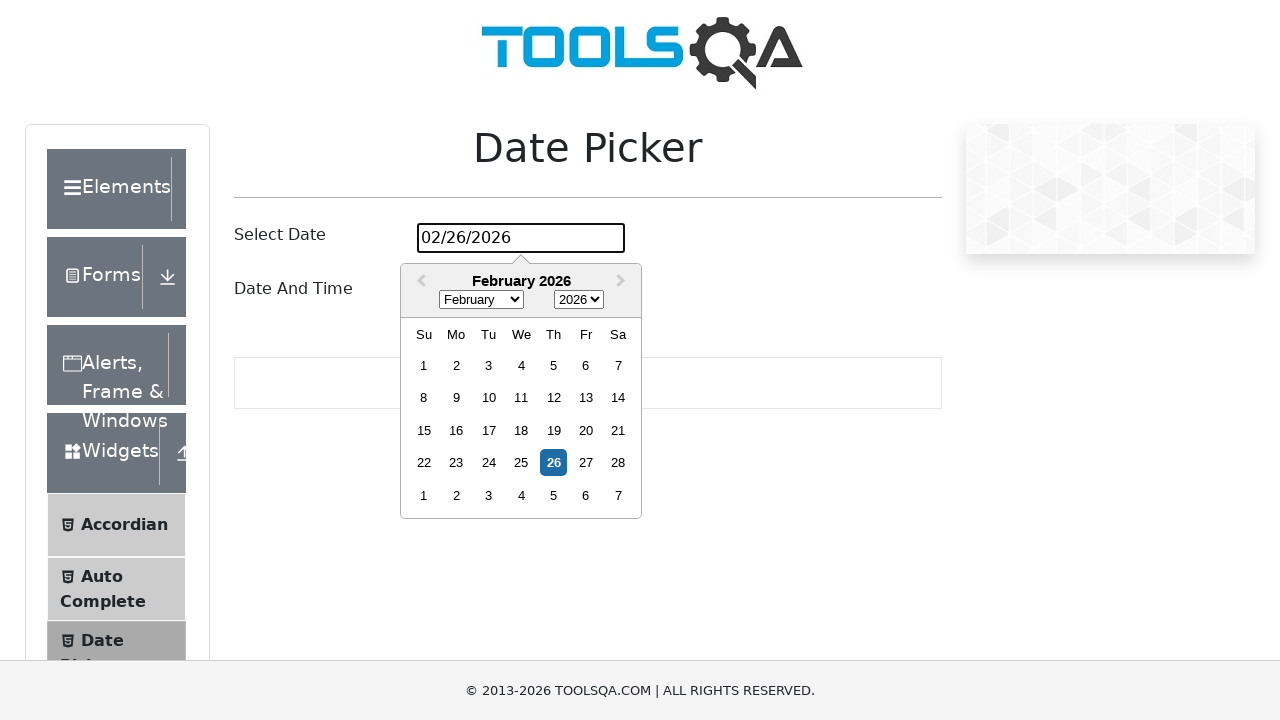

Selected all text in the date picker input on #datePickerMonthYearInput
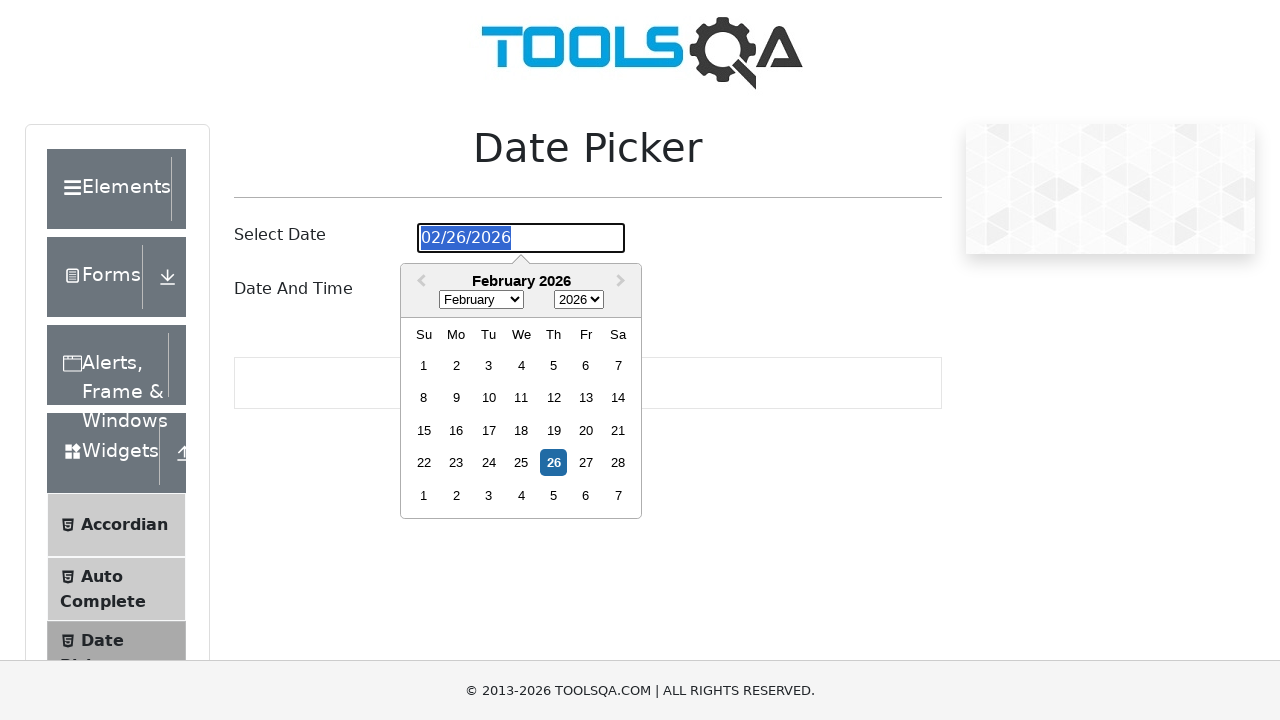

Filled date picker input with date 03/08/2023 on #datePickerMonthYearInput
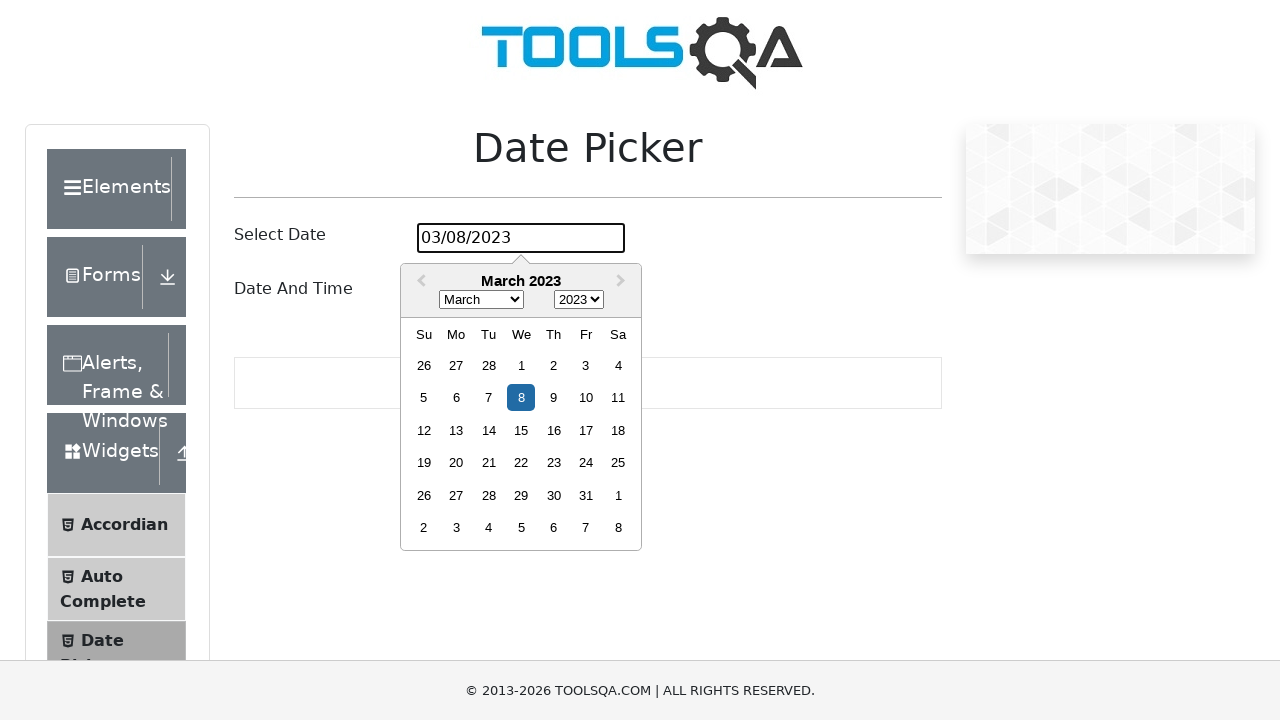

Pressed Enter to confirm the selected date on #datePickerMonthYearInput
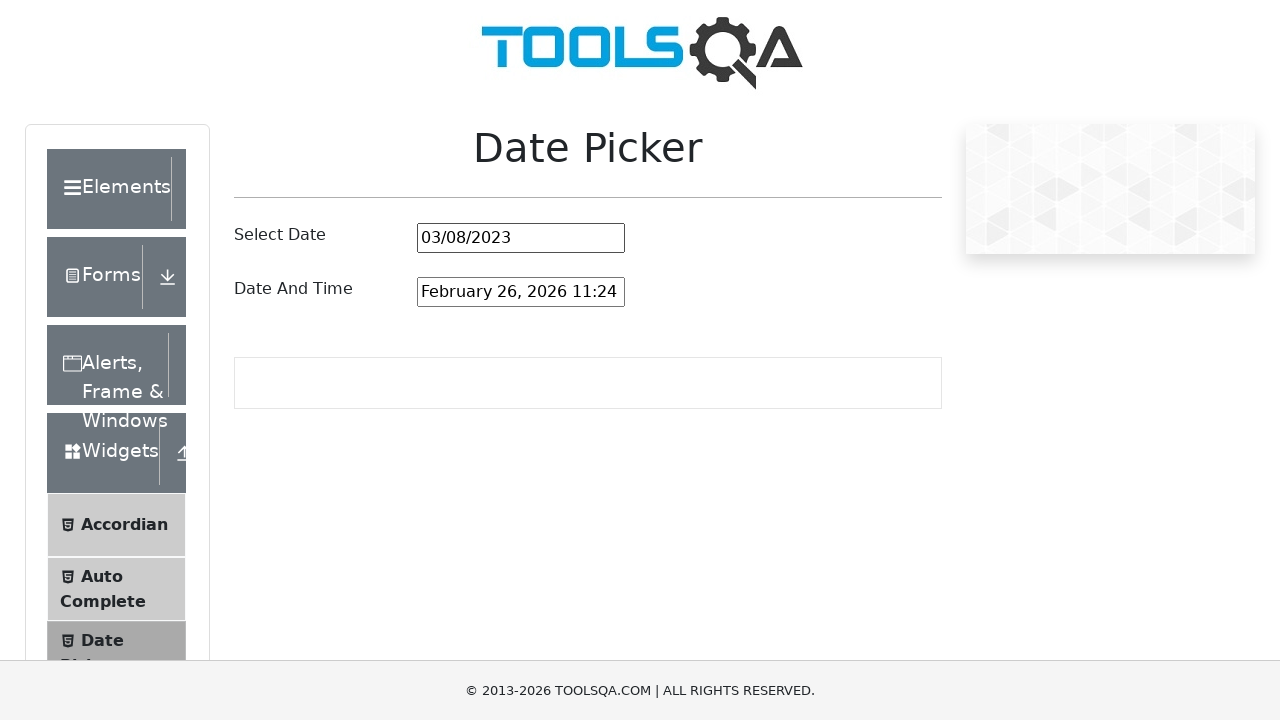

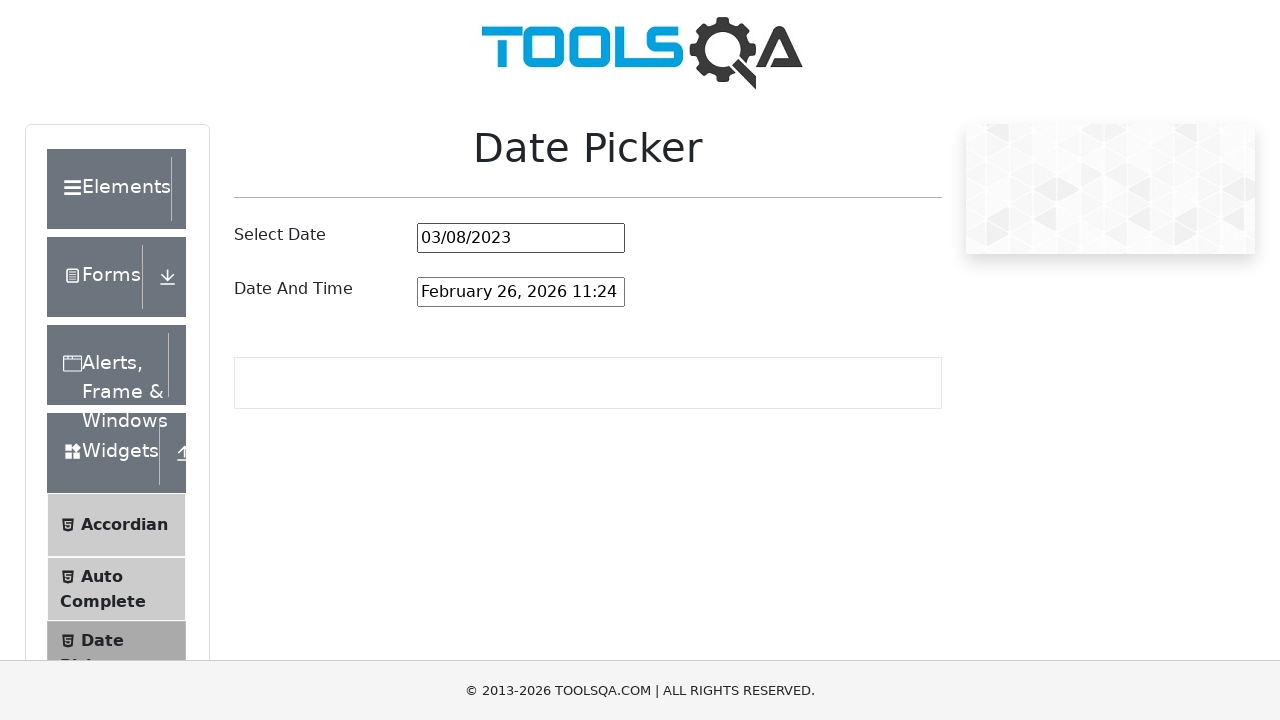